Tests dynamic controls by clicking a checkbox and removing it, verifying the element becomes stale/detached from DOM

Starting URL: https://the-internet.herokuapp.com/dynamic_controls

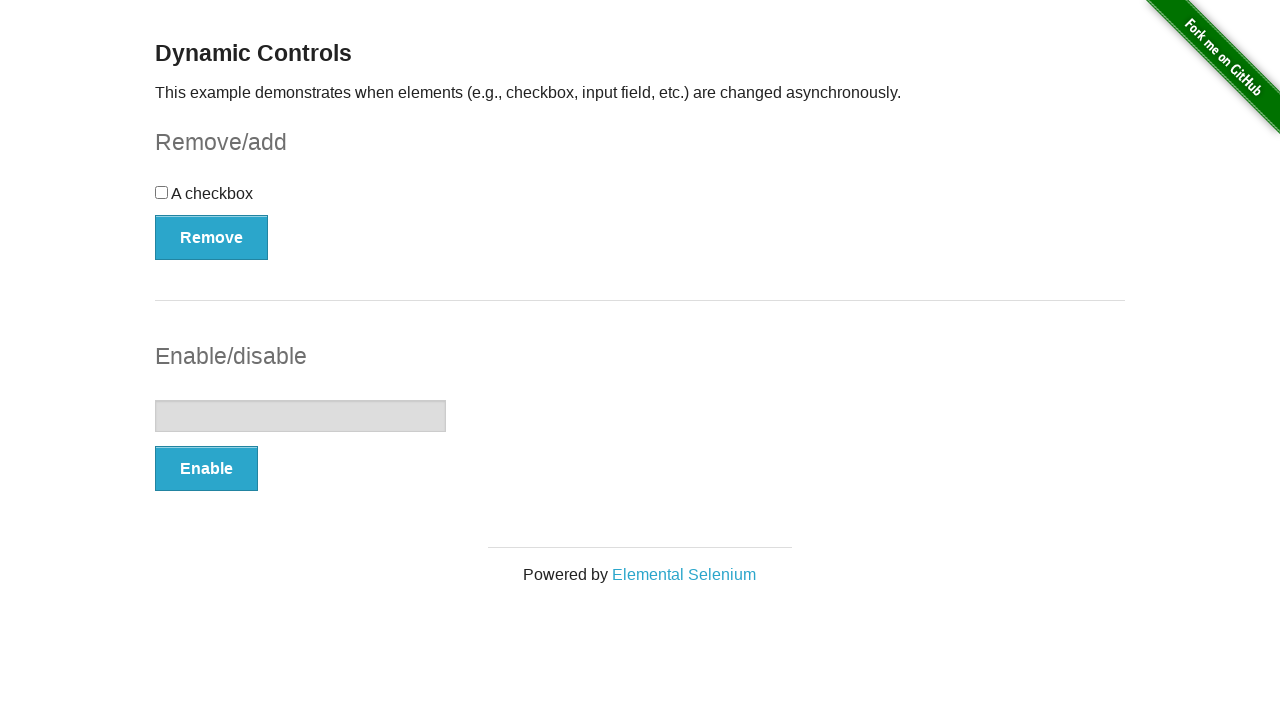

Clicked the checkbox to select it at (162, 192) on xpath=//div[@id='checkbox']//input
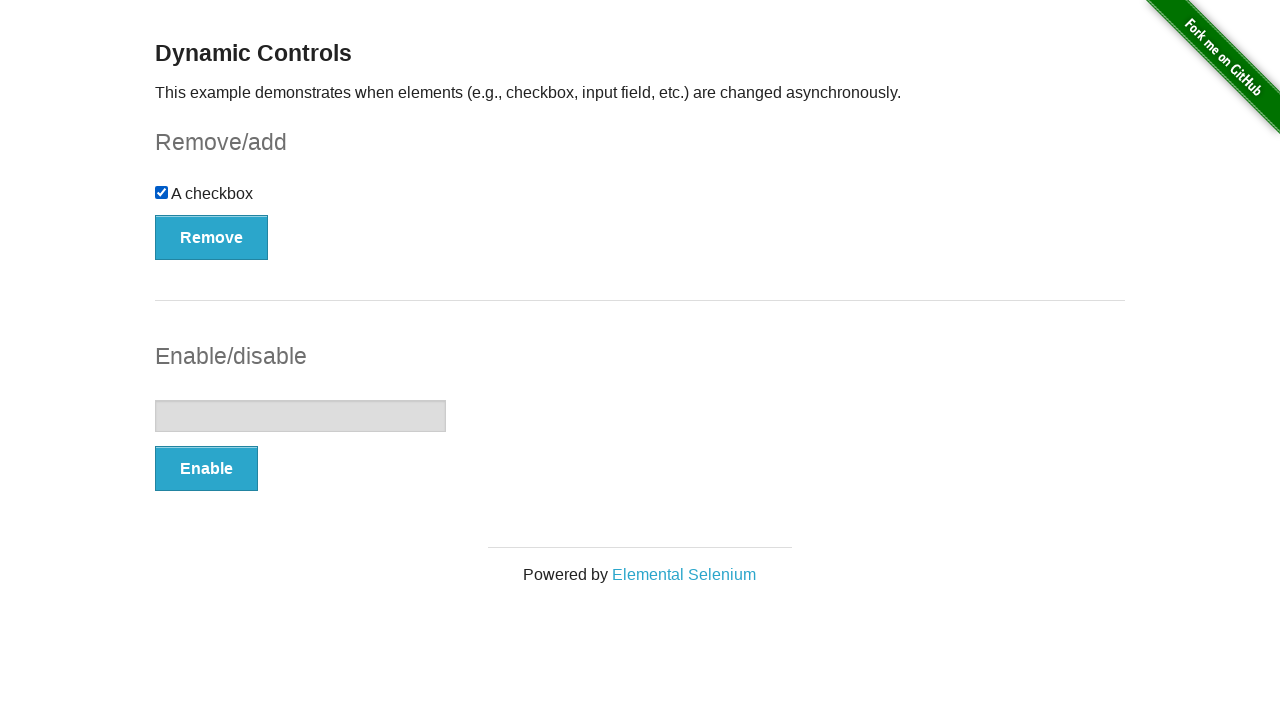

Clicked the Remove button to delete the checkbox at (212, 237) on xpath=//button[contains(text(),'Remove')]
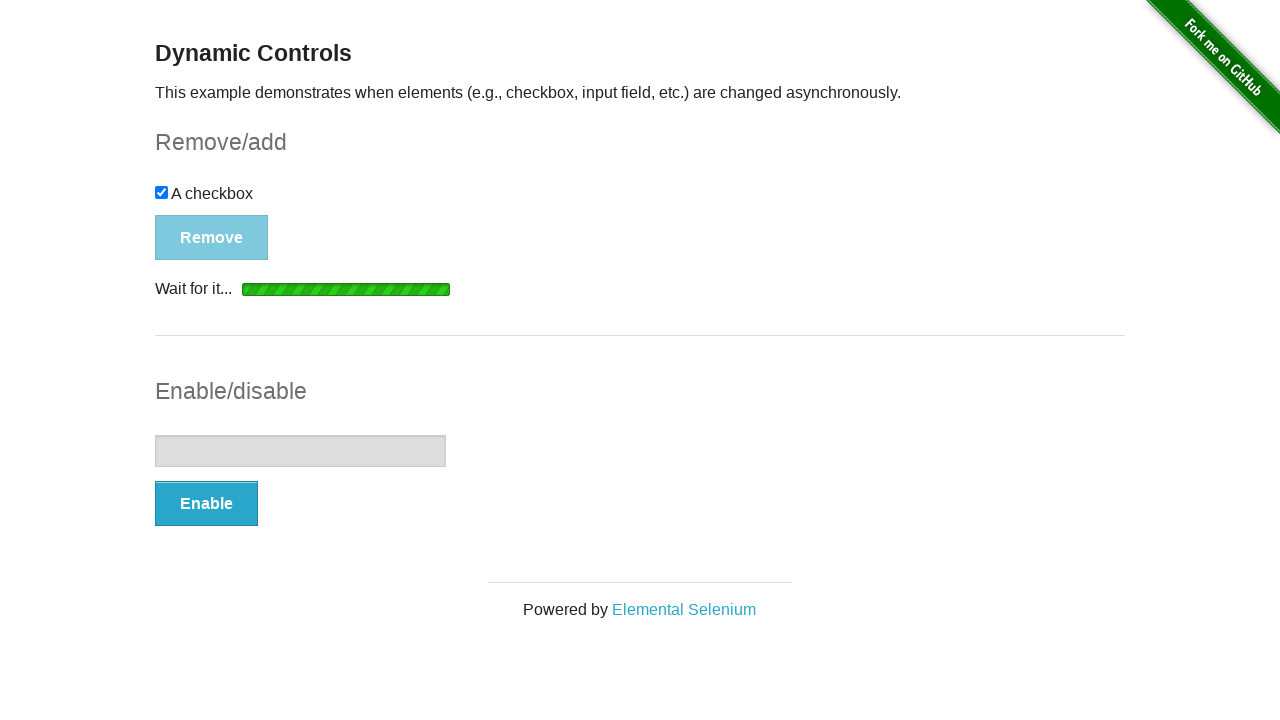

Verified that checkbox element became detached from DOM (stale)
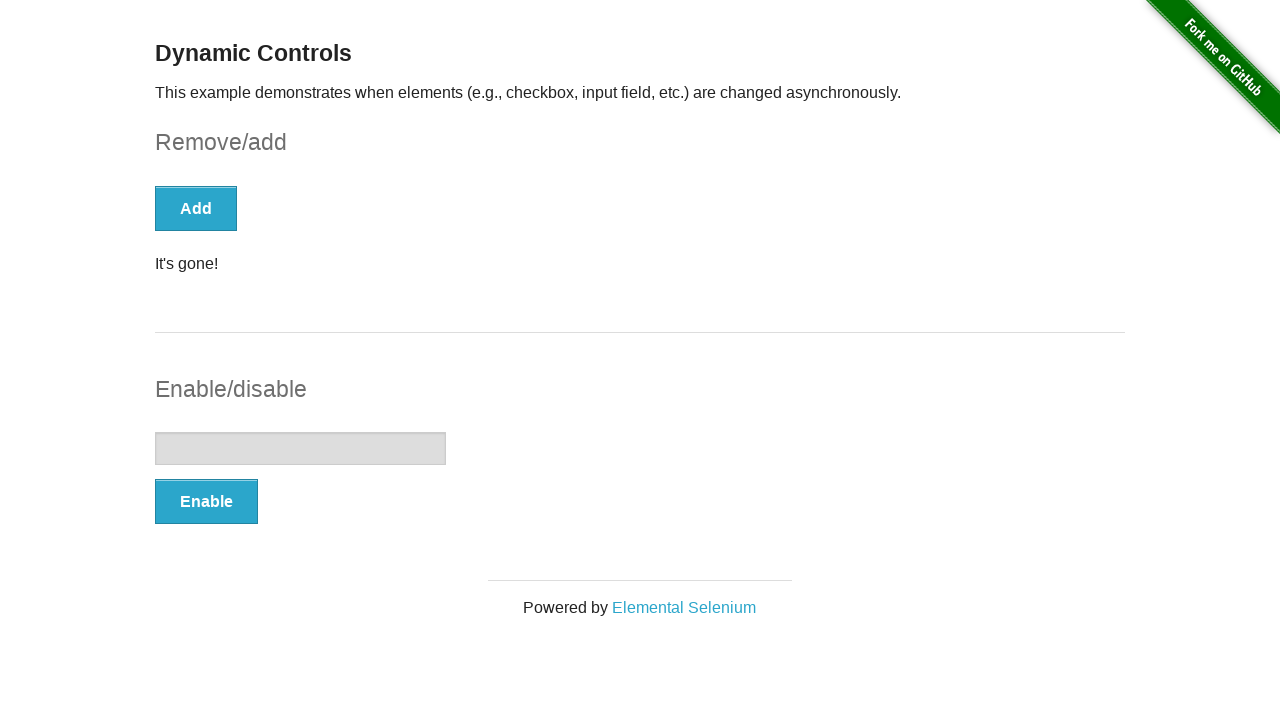

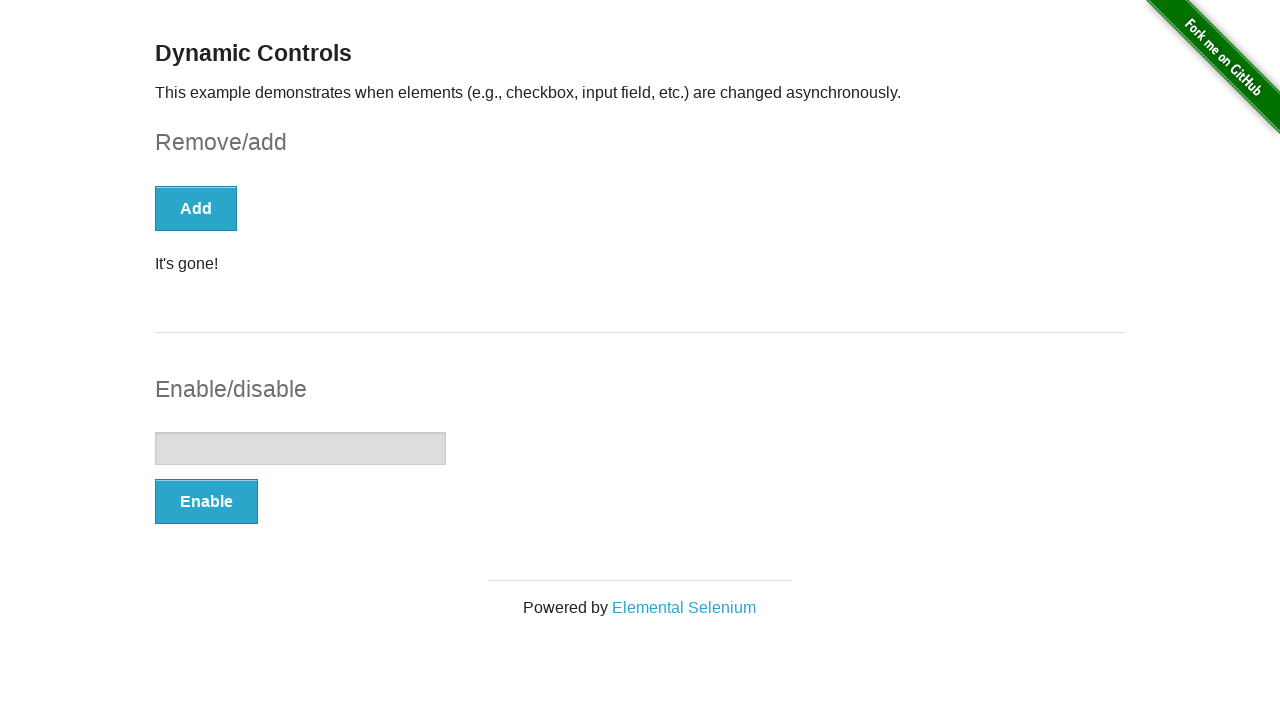